Tests a form on DemoQA by validating form fields are displayed and filling them with sample data

Starting URL: https://demoqa.com/text-box/

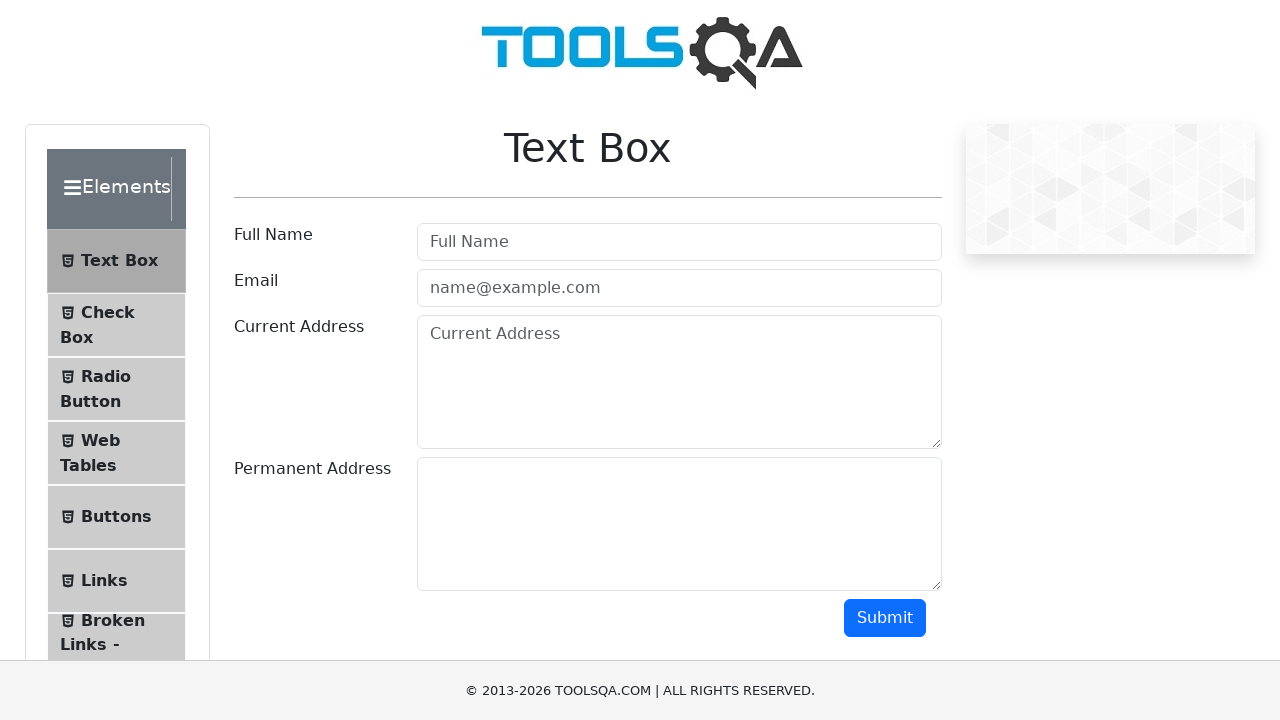

Validated that username field is visible
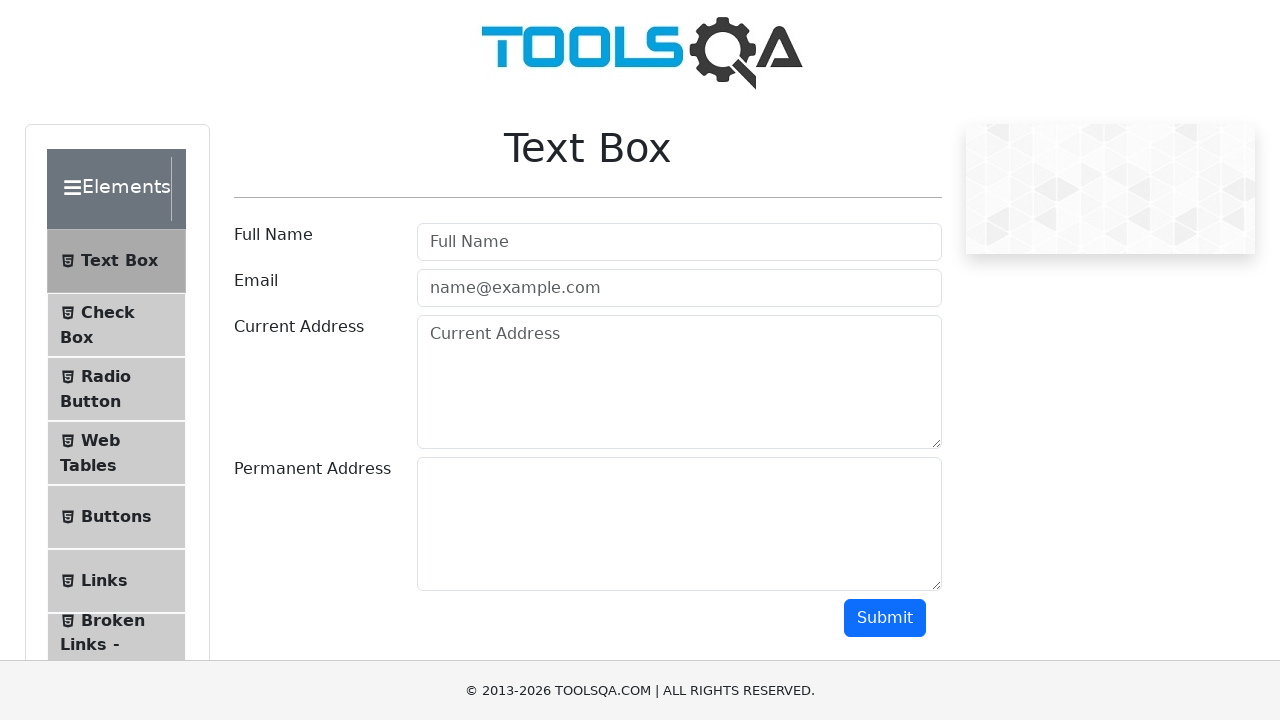

Validated that email field is visible
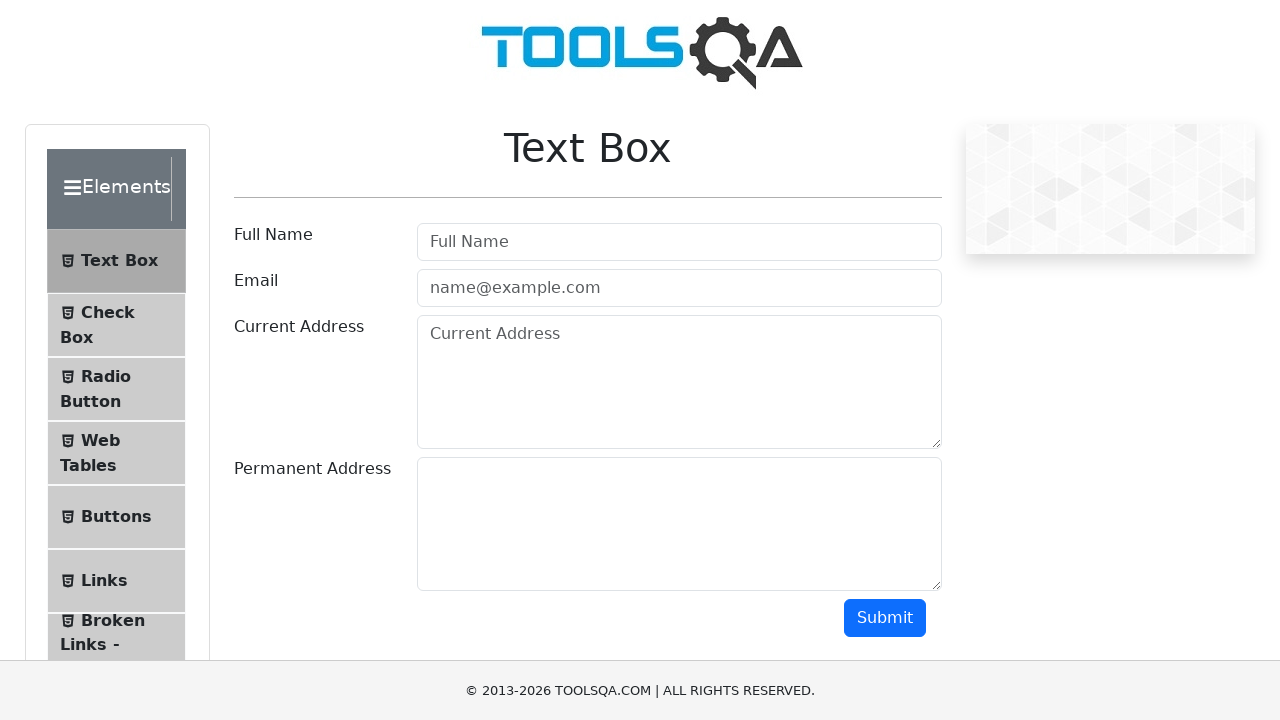

Validated that current address field is visible
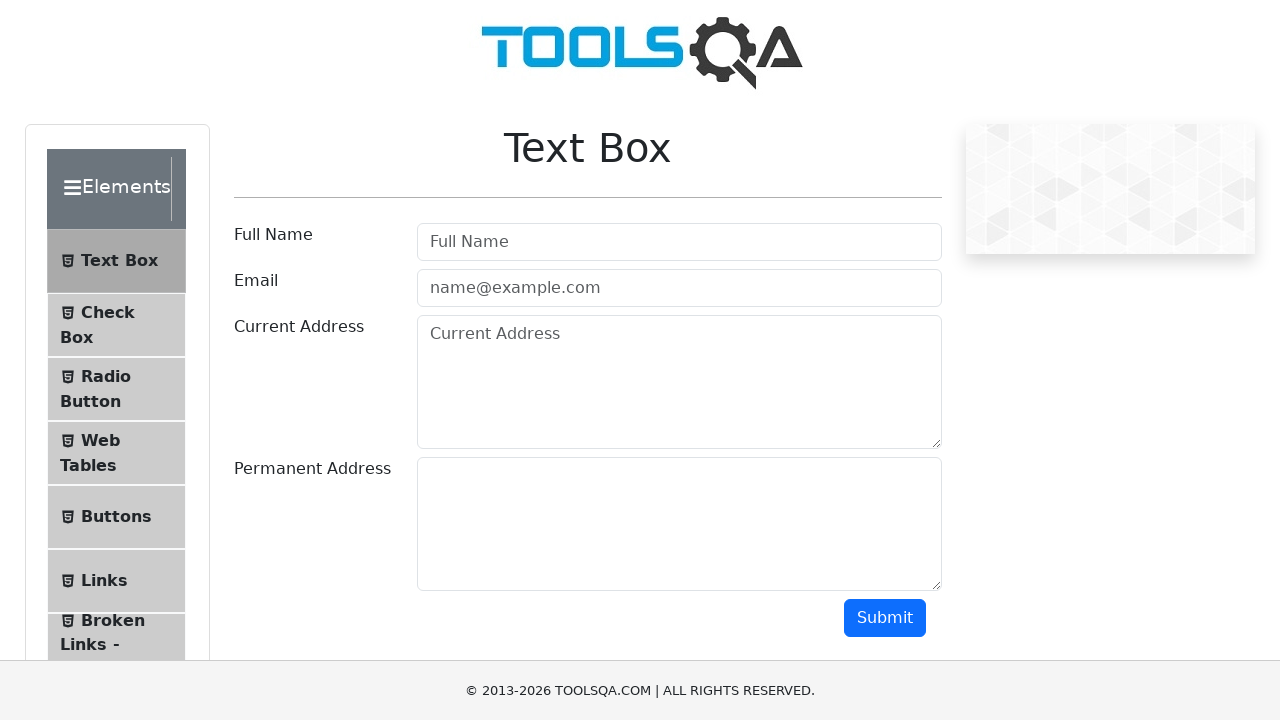

Validated that permanent address field is visible
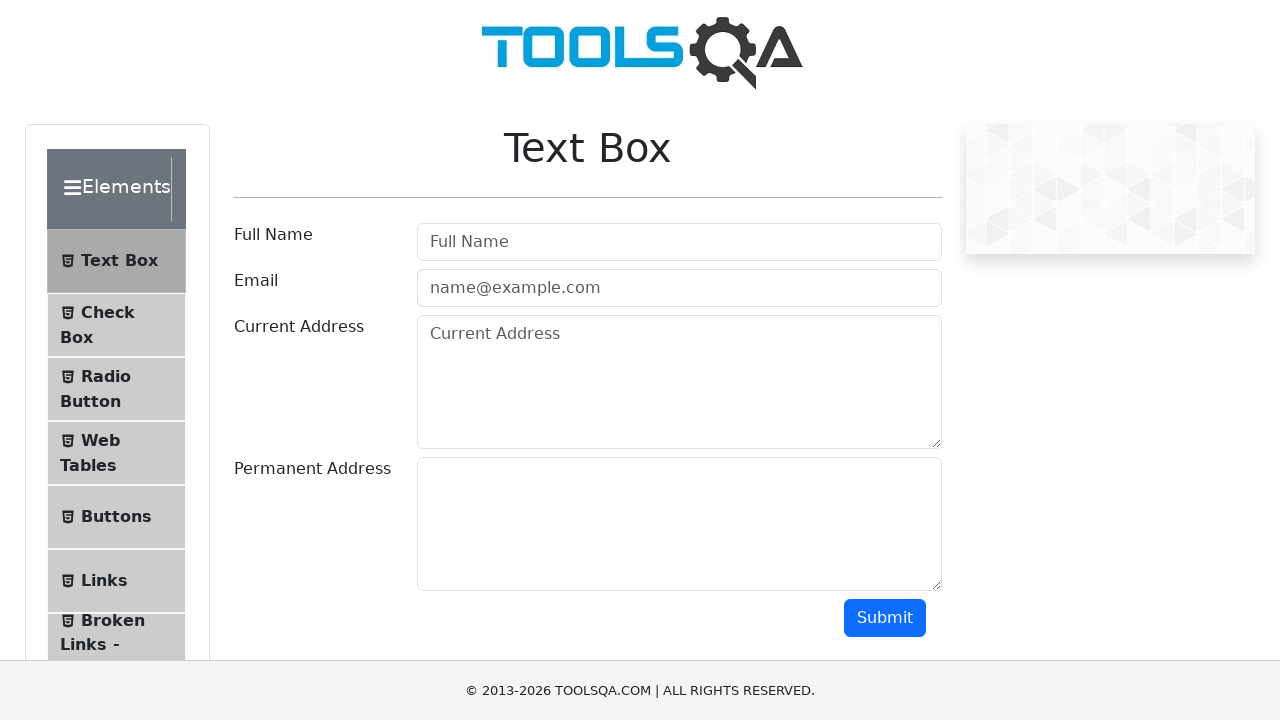

Filled username field with 'John Smith' on #userName
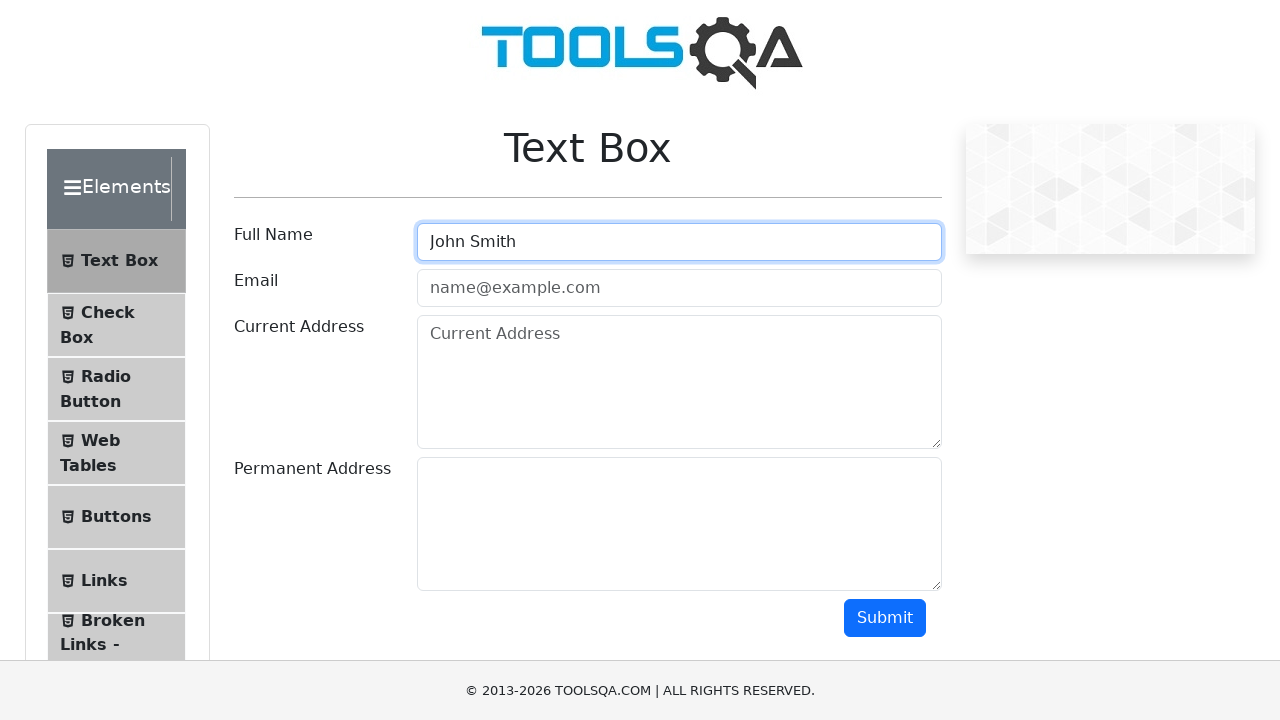

Filled email field with 'john.smith@example.com' on #userEmail
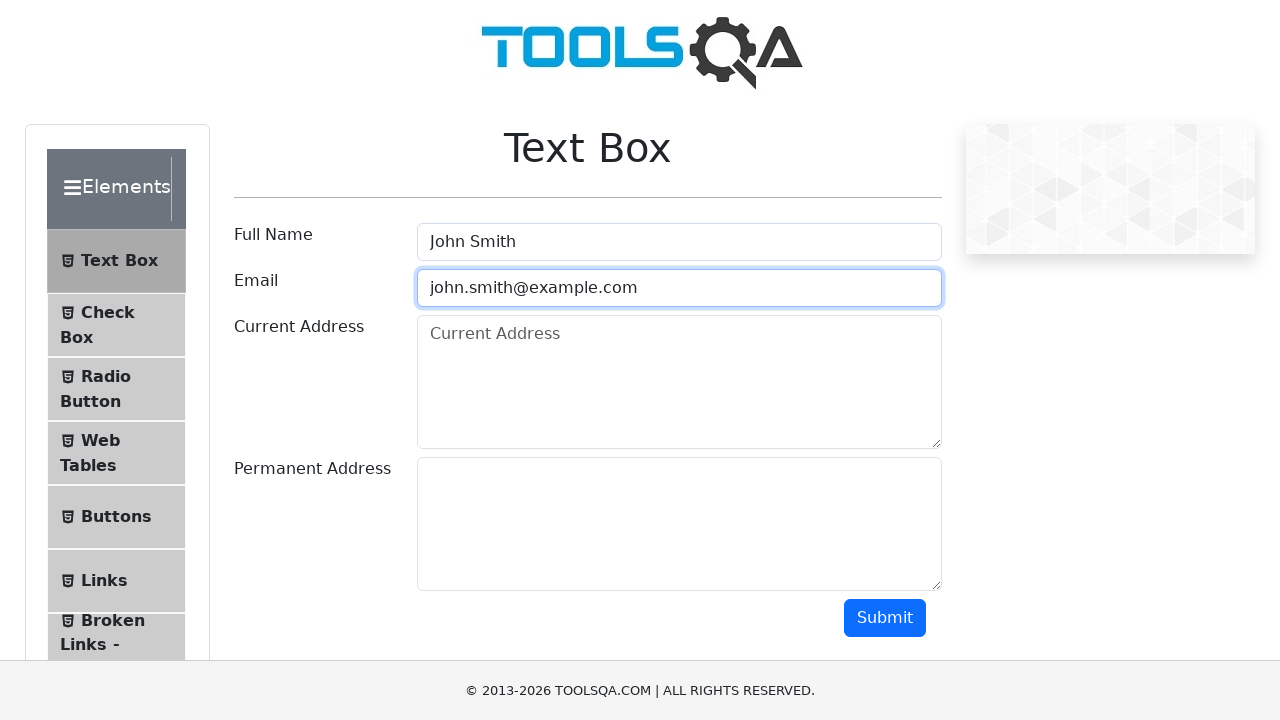

Filled current address field with '123 Main Street, Apt 4B' on #currentAddress
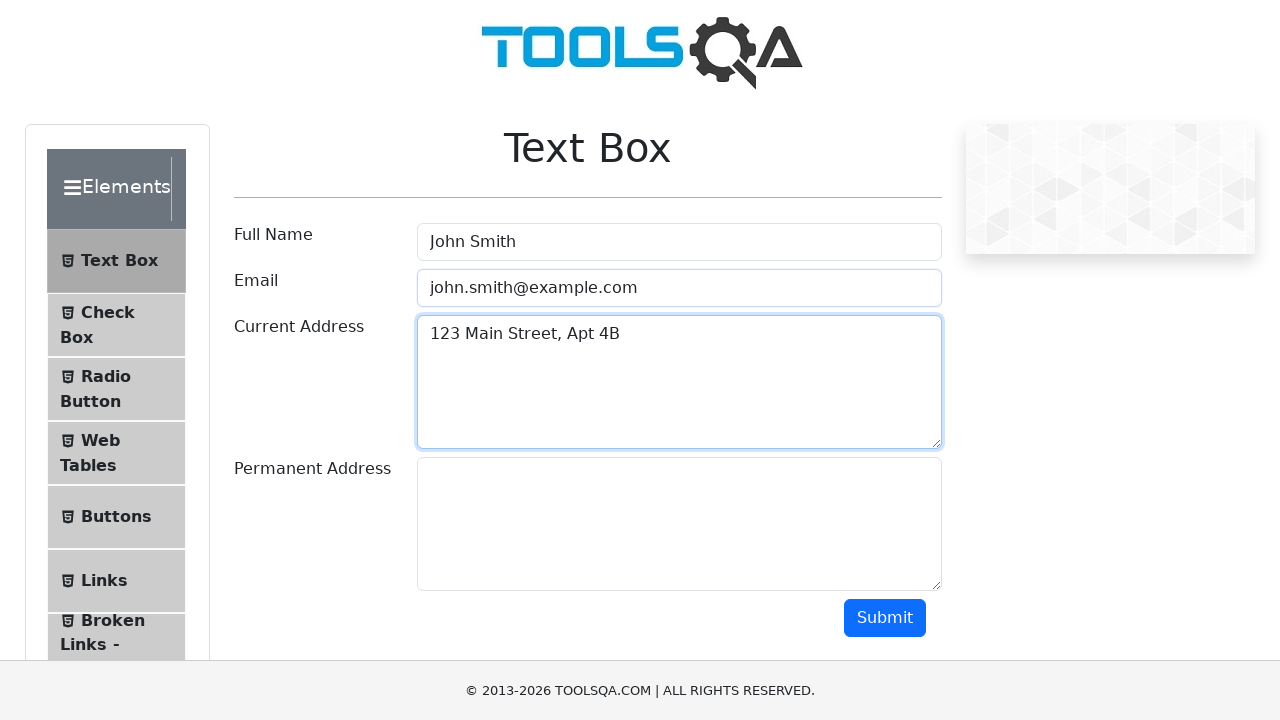

Filled permanent address field with '456 Oak Avenue, Suite 200' on #permanentAddress
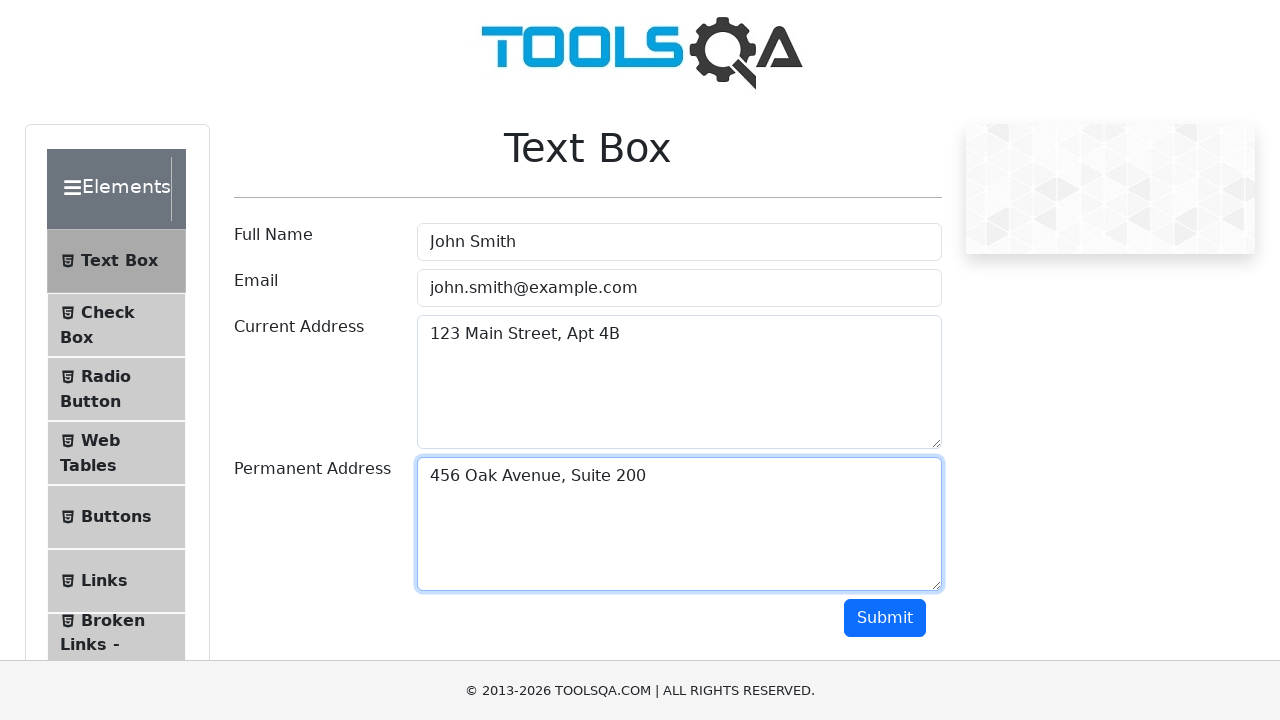

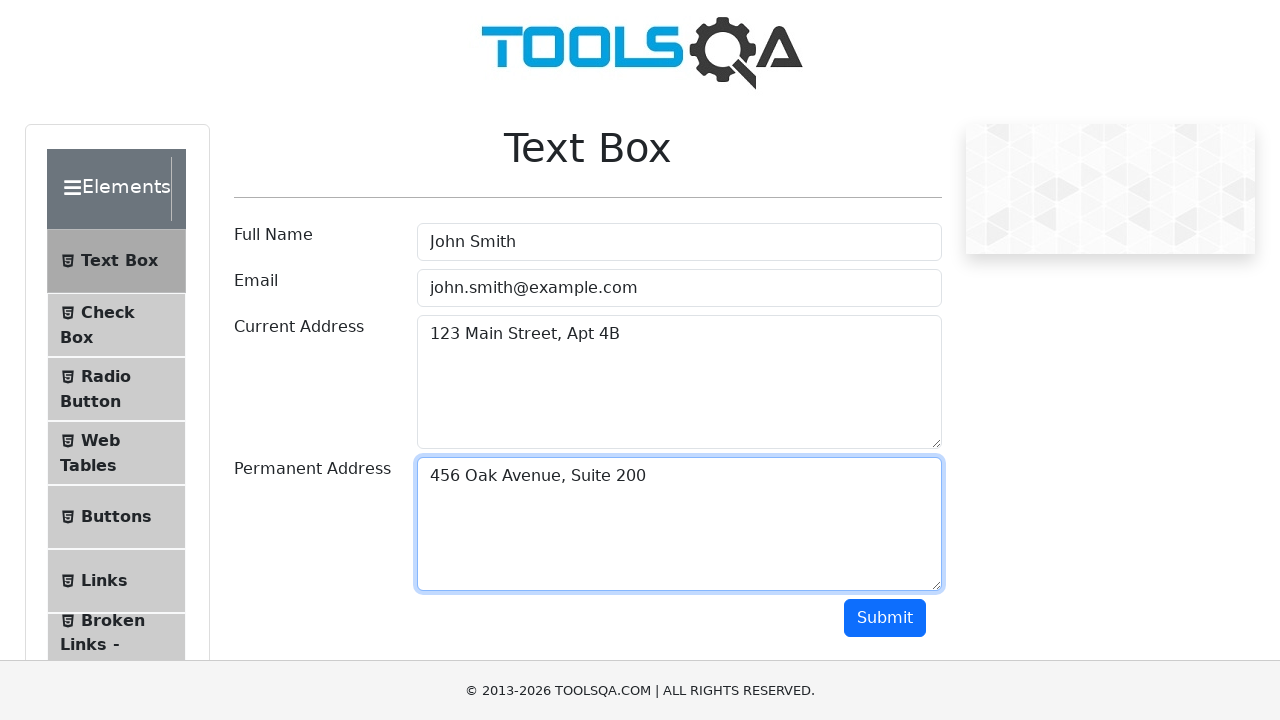